Navigates to Rahul Shetty Academy website and verifies the page loads by checking the title

Starting URL: https://rahulshettyacademy.com/

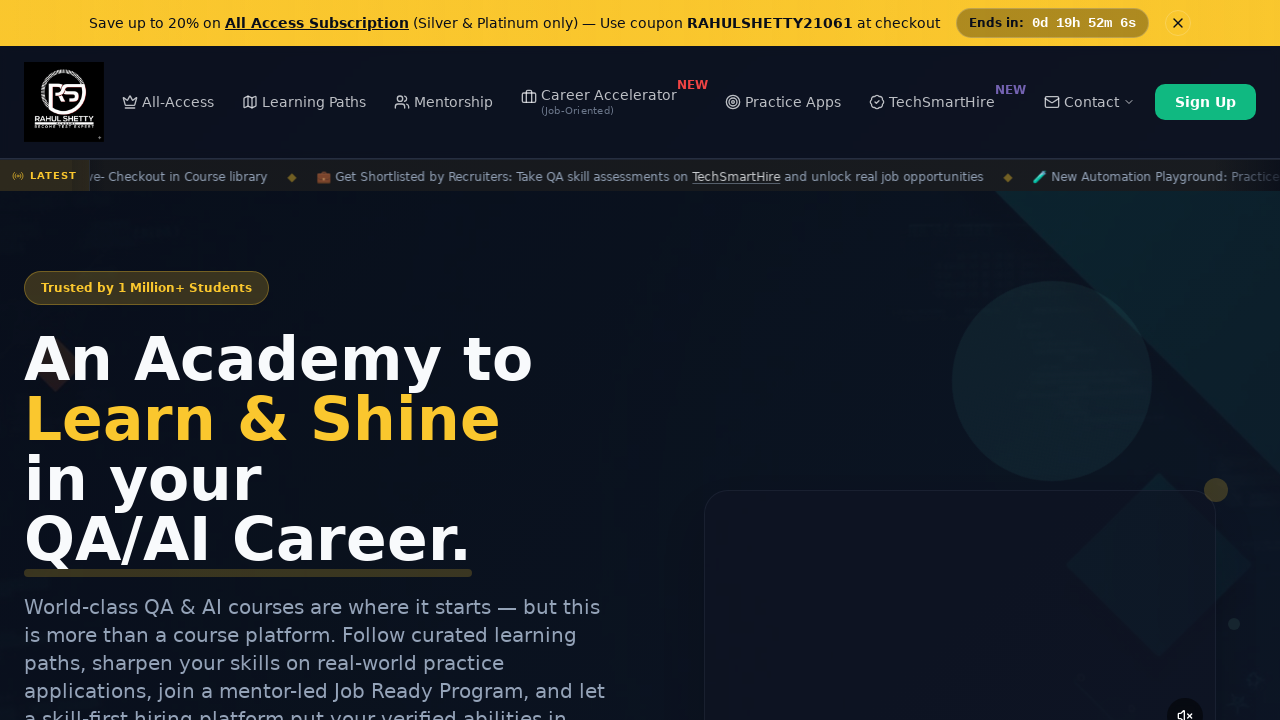

Waited for page DOM content to load
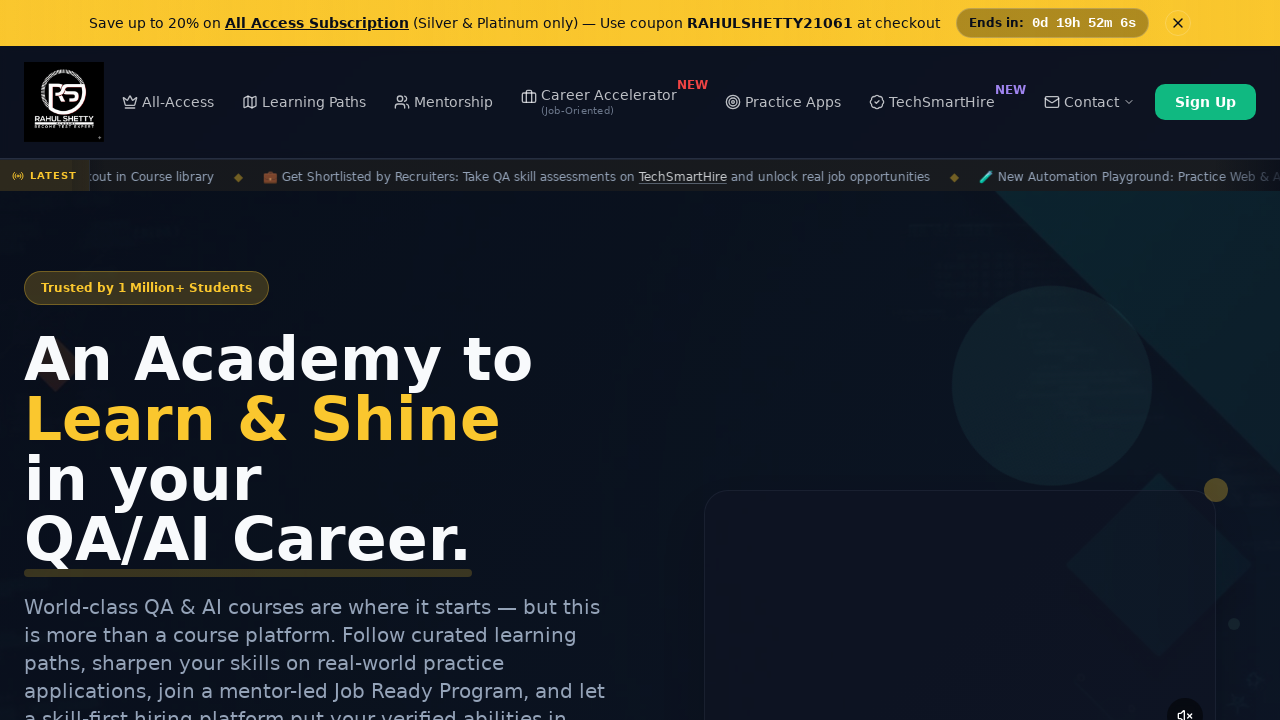

Retrieved page title: 'Rahul Shetty Academy | QA Automation, Playwright, AI Testing & Online Training'
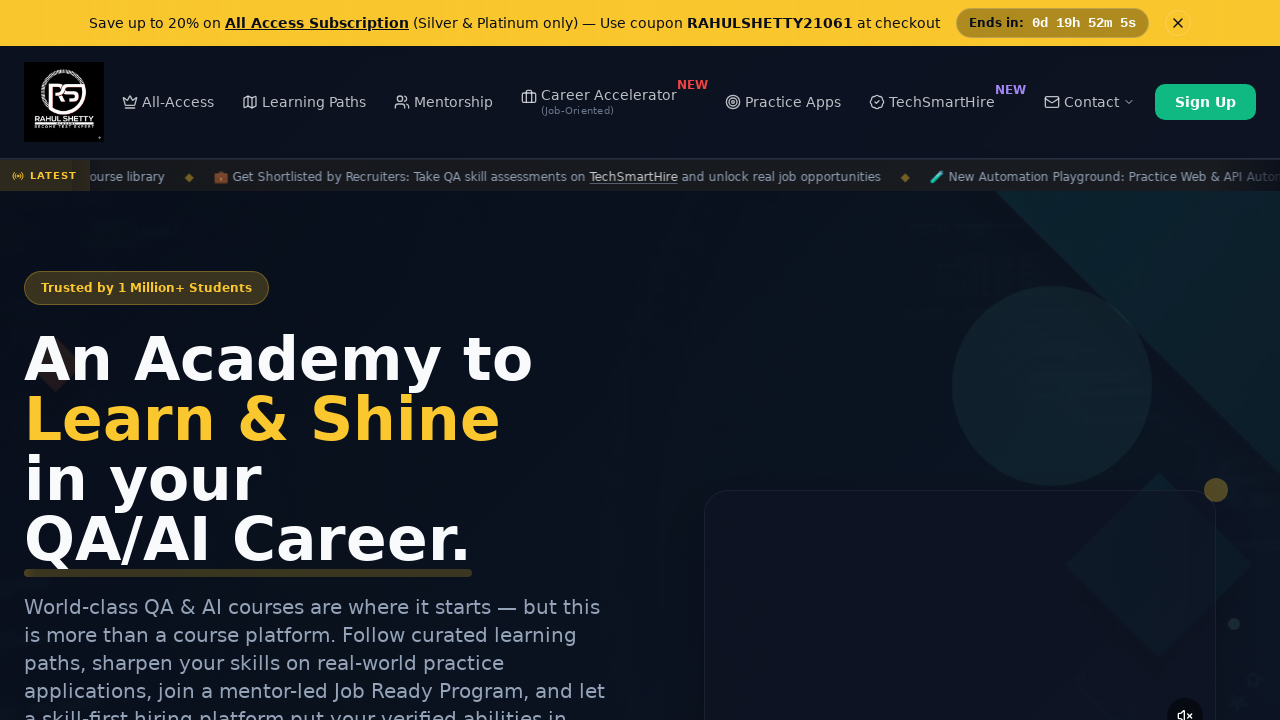

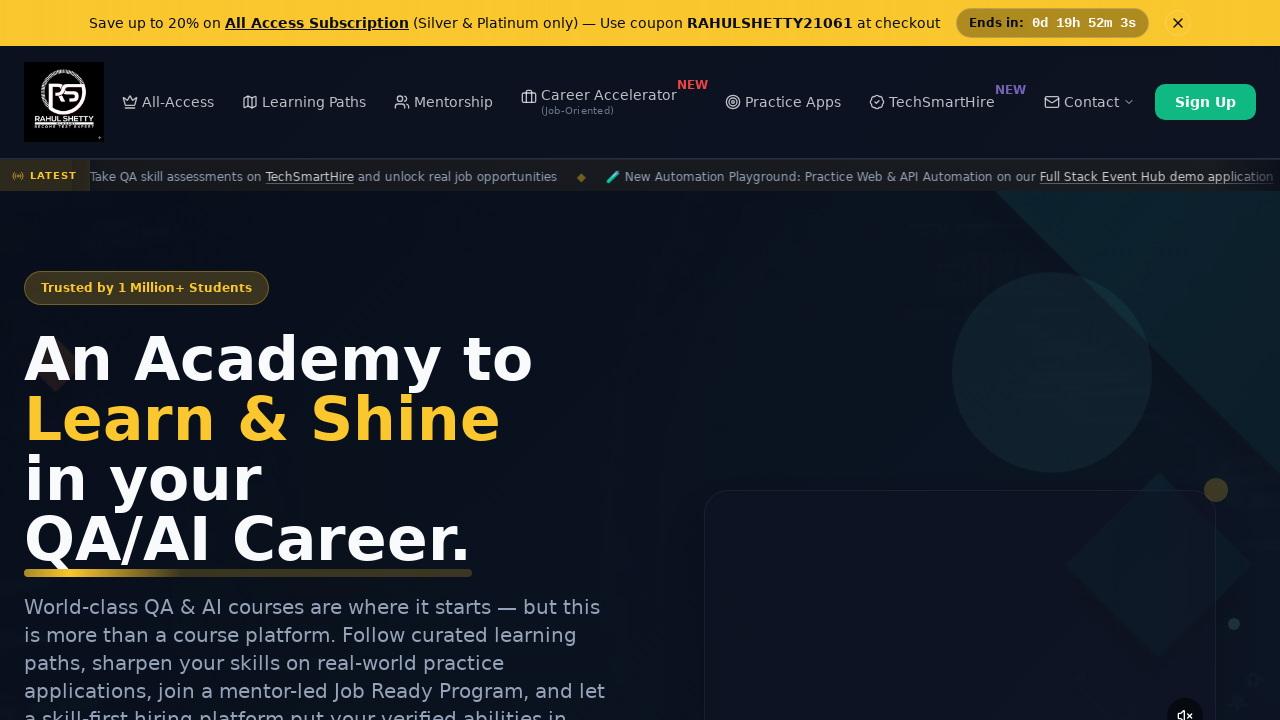